Navigates to a public Bluesky profile page, waits for the posts feed to load, scrolls to load more posts, and verifies that post containers are present.

Starting URL: https://bsky.app/profile/london.gov.uk

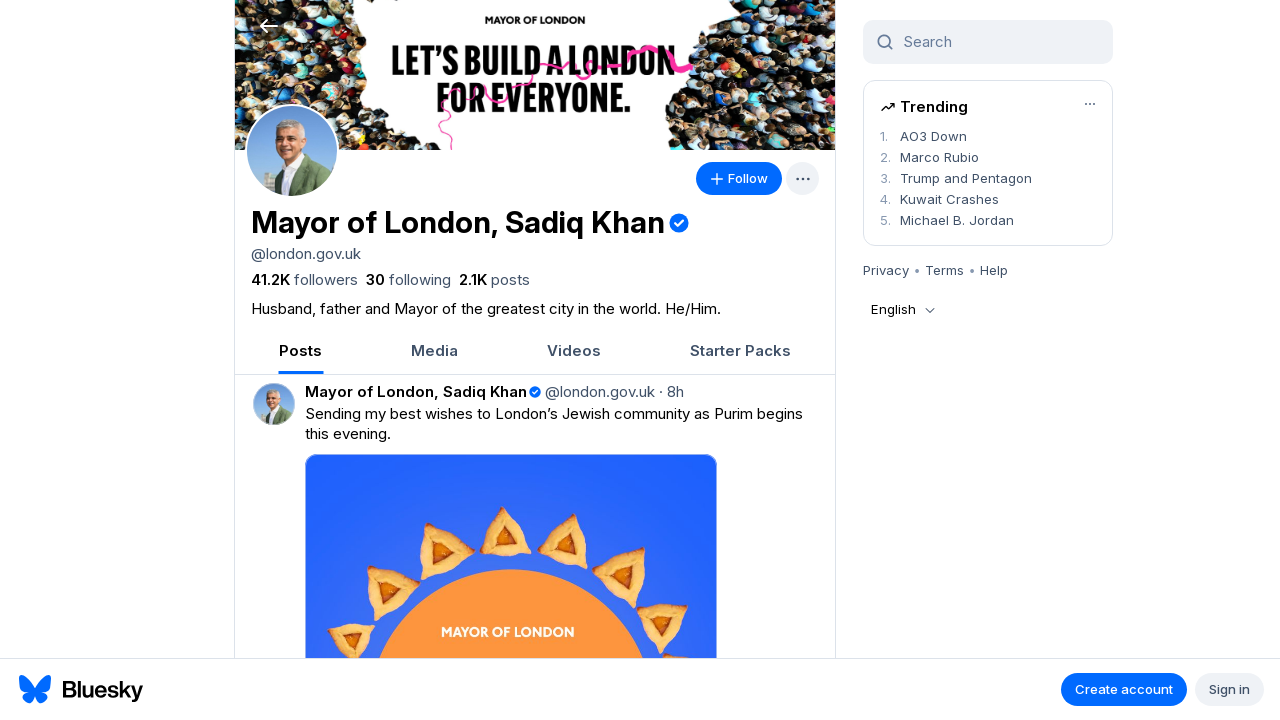

Posts feed loaded and visible
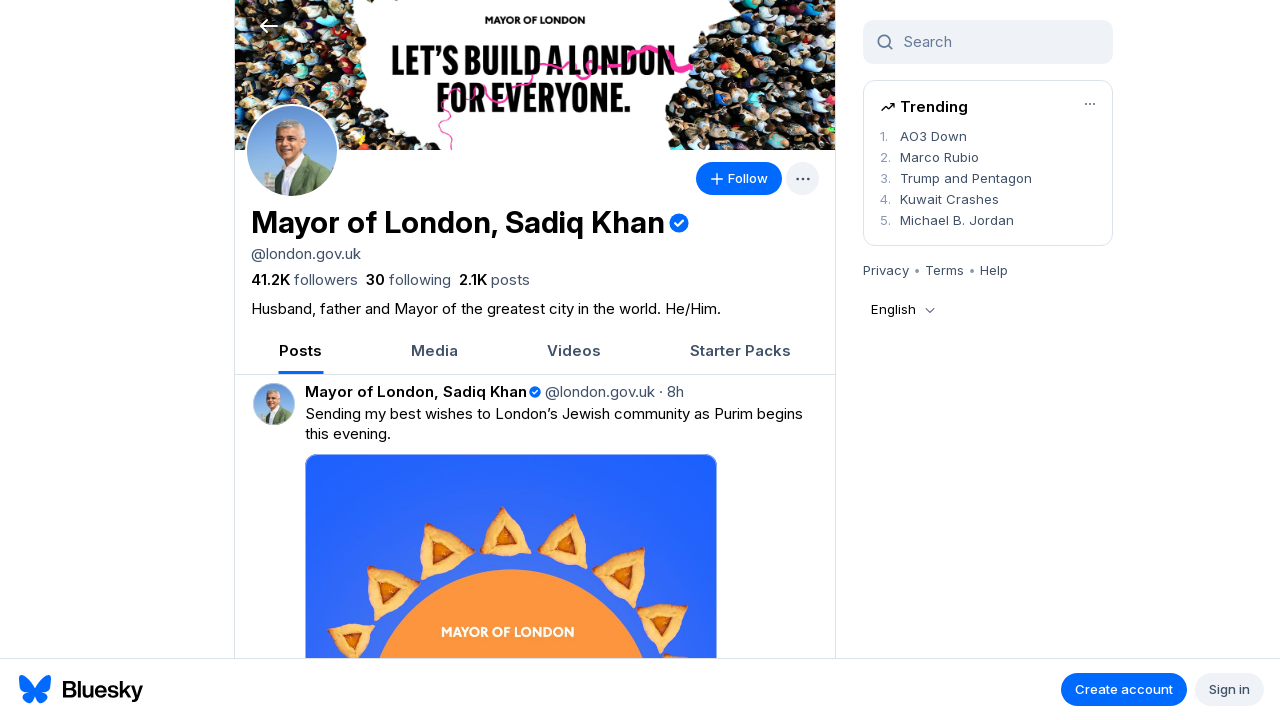

Retrieved initial page height for scroll detection
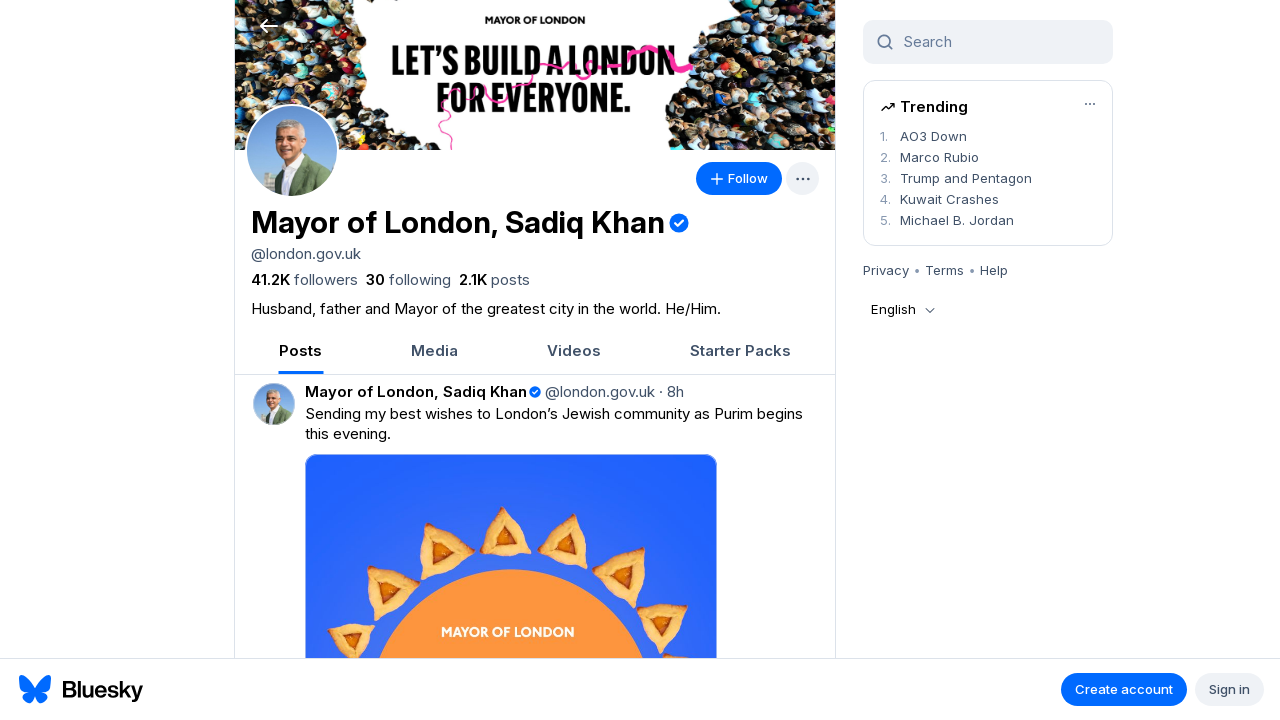

Scrolled to bottom of page to load more posts
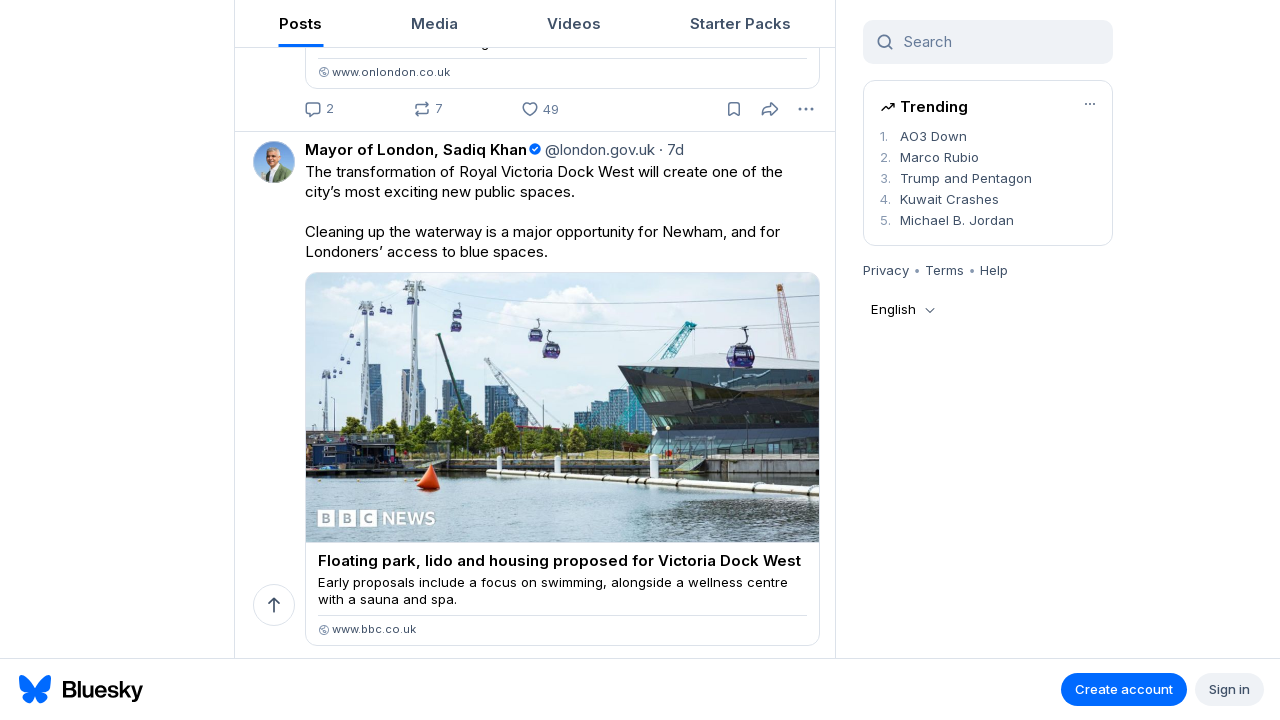

Waited 1 second for new content to load
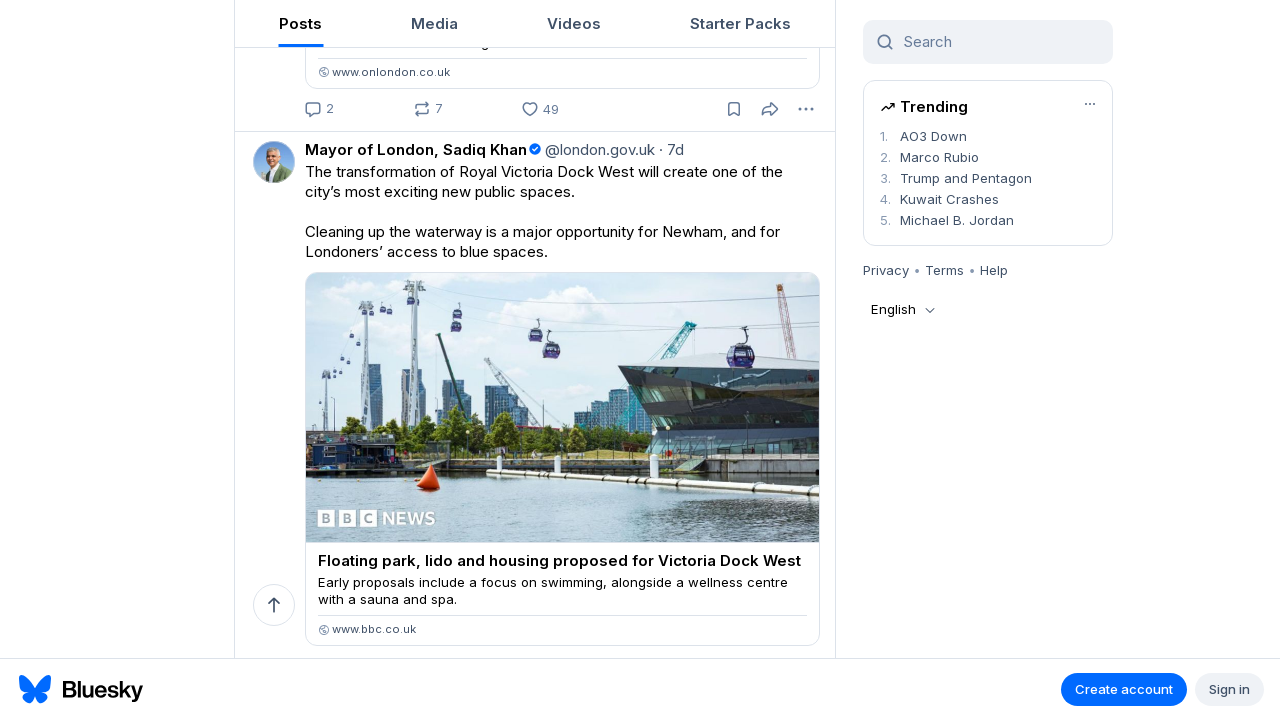

Retrieved updated page height to check for new content
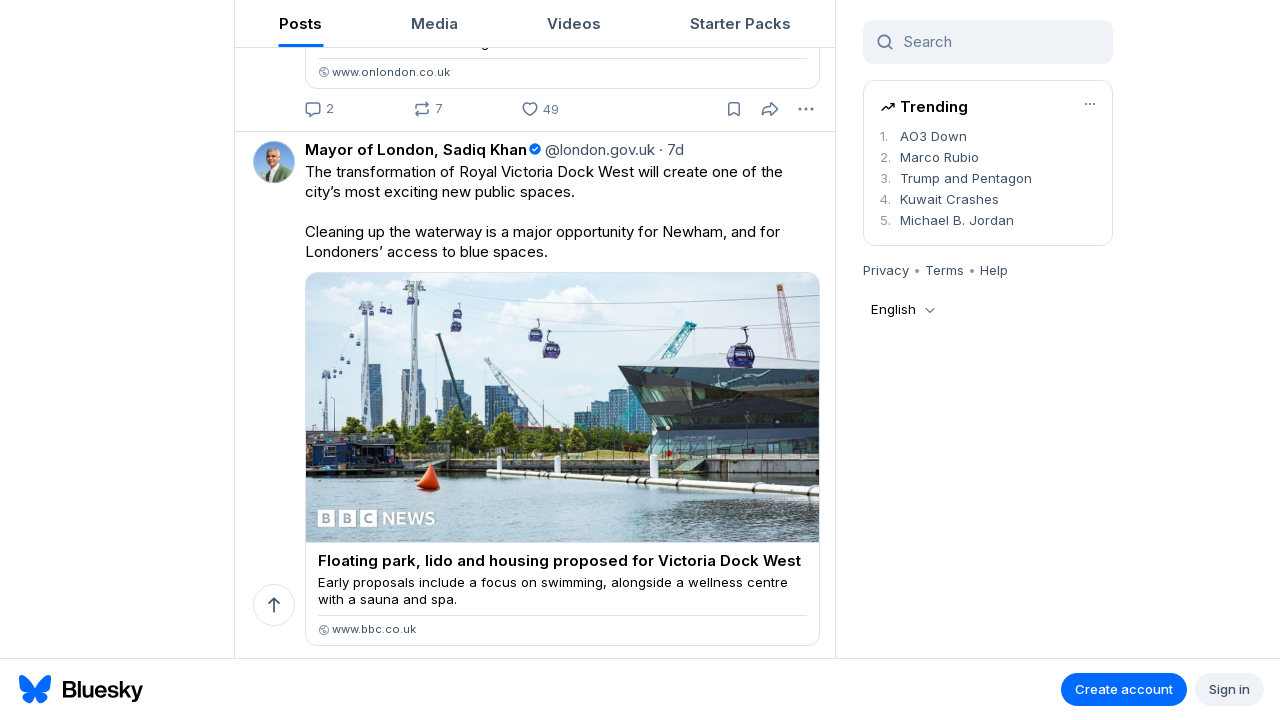

Scrolled to bottom of page to load more posts
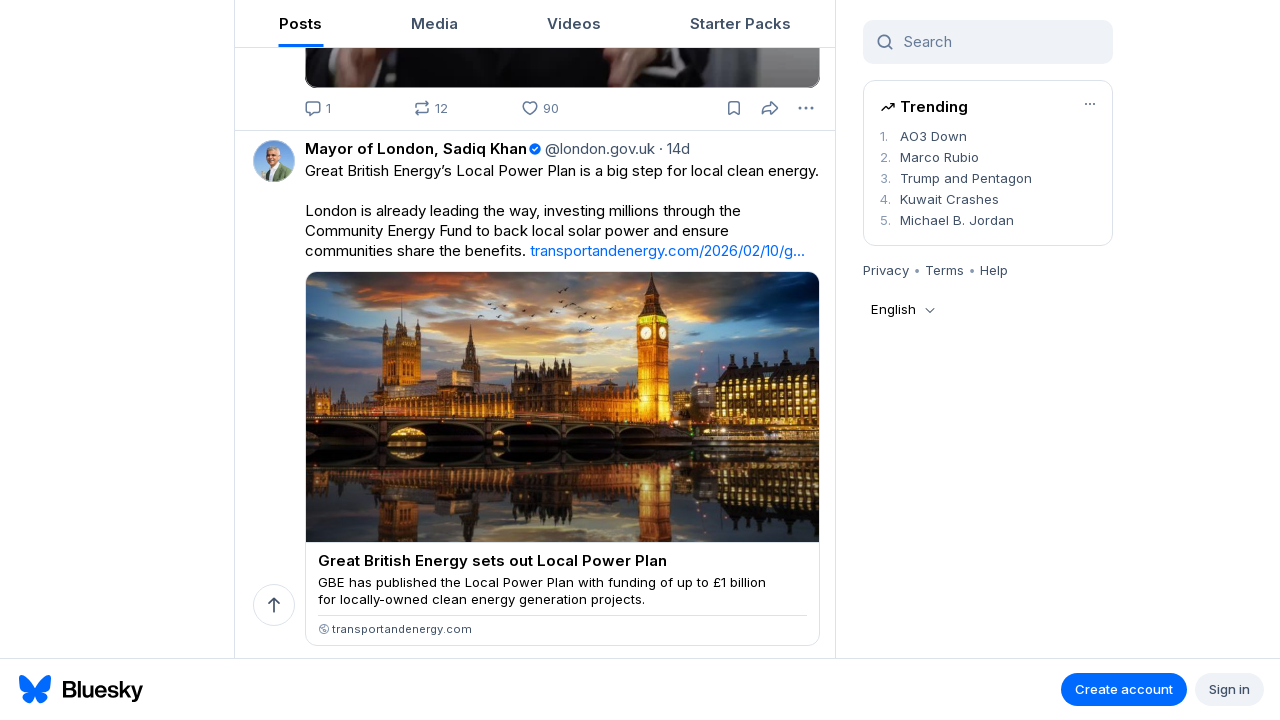

Waited 1 second for new content to load
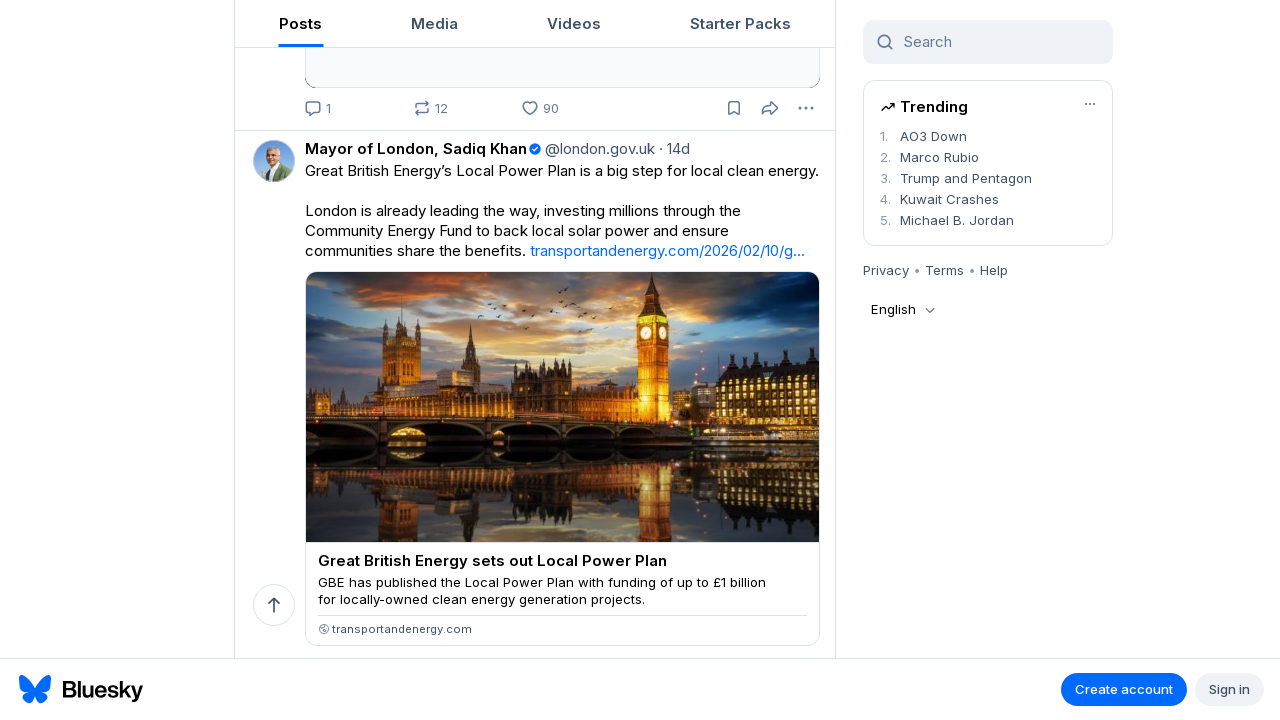

Retrieved updated page height to check for new content
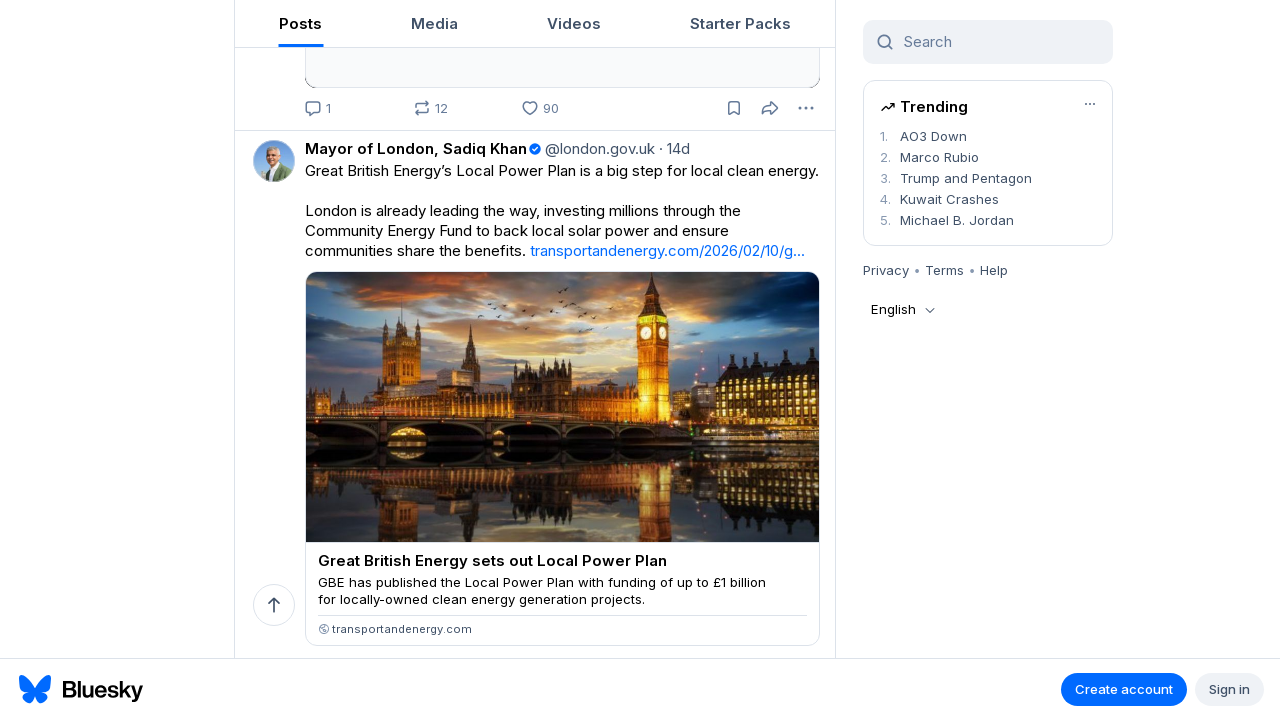

Scrolled to bottom of page to load more posts
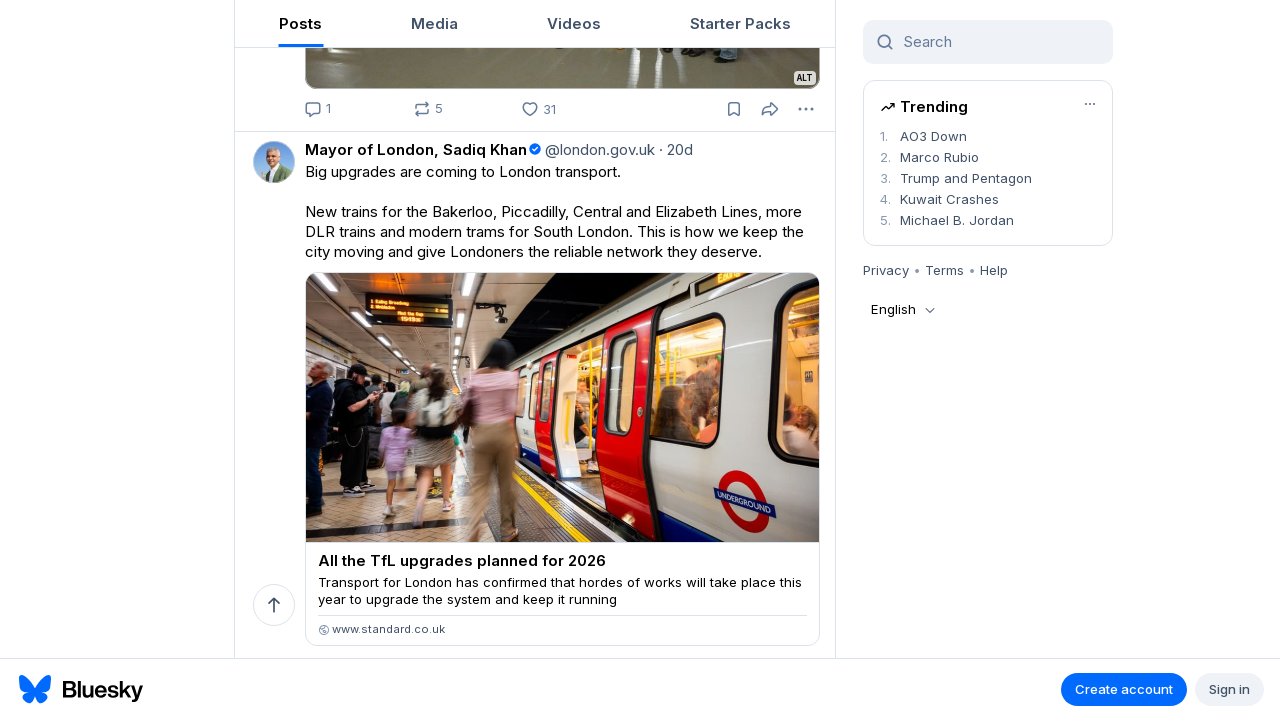

Waited 1 second for new content to load
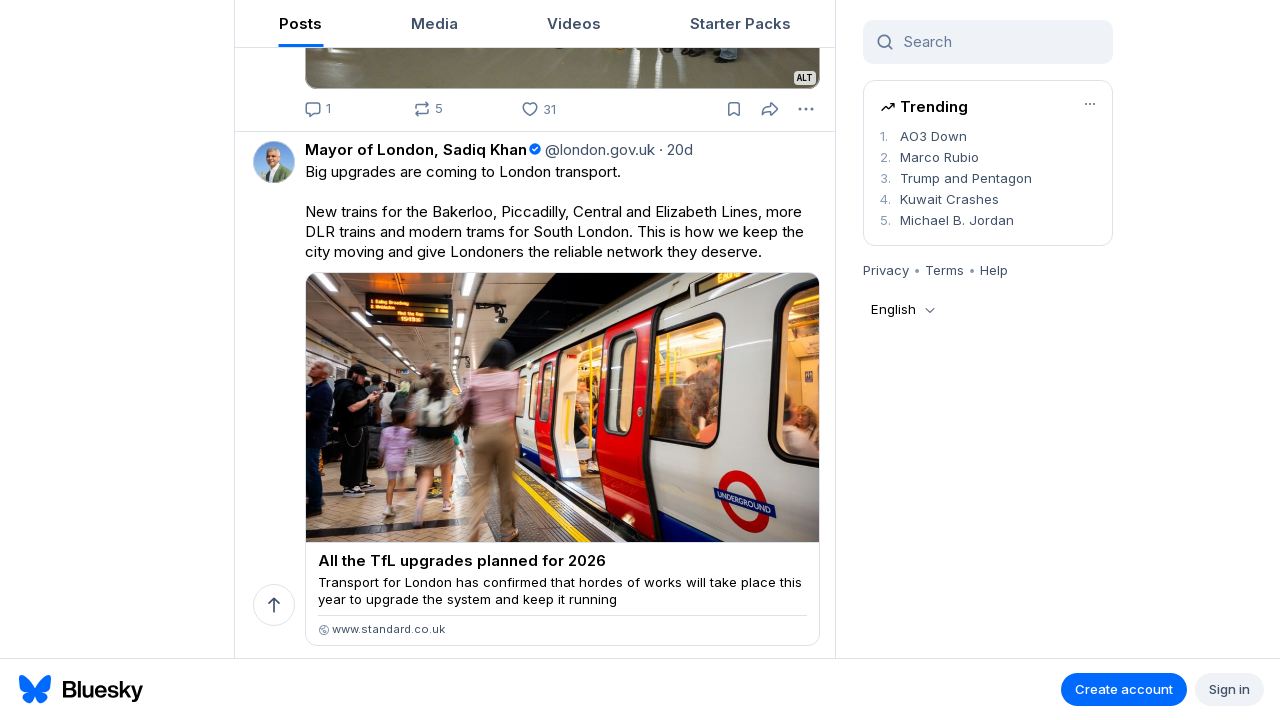

Retrieved updated page height to check for new content
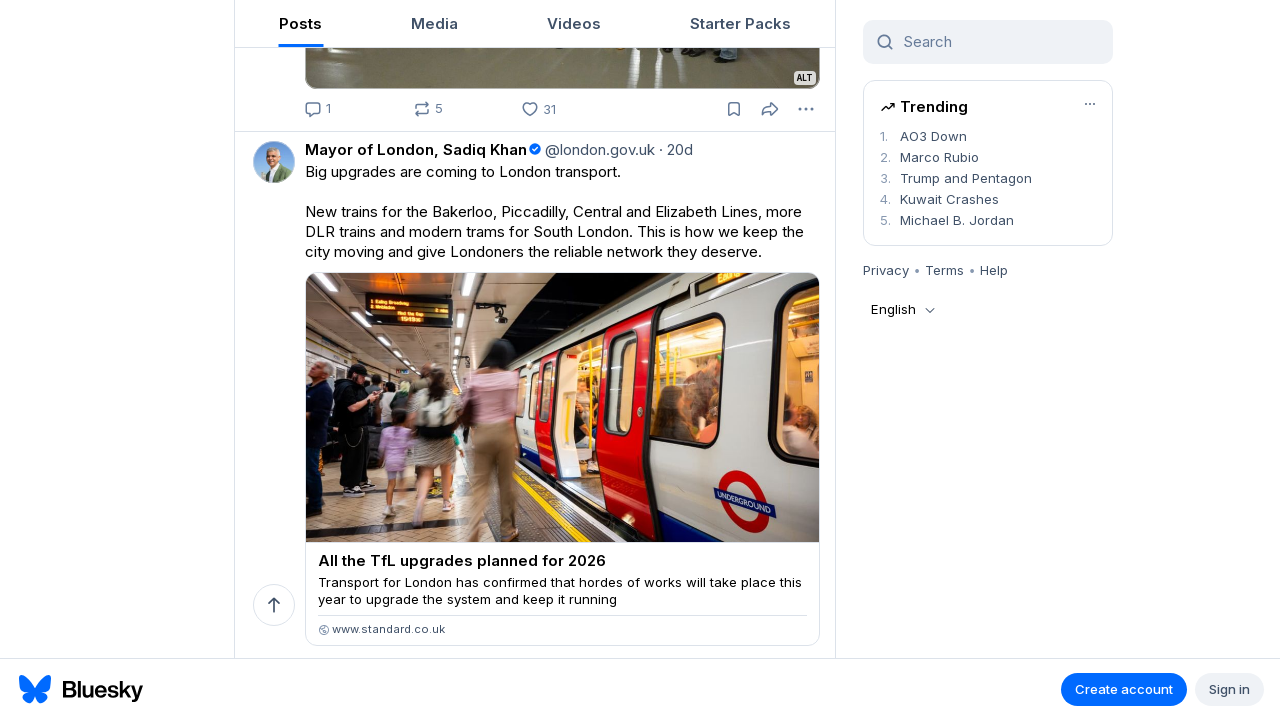

Scrolled to bottom of page to load more posts
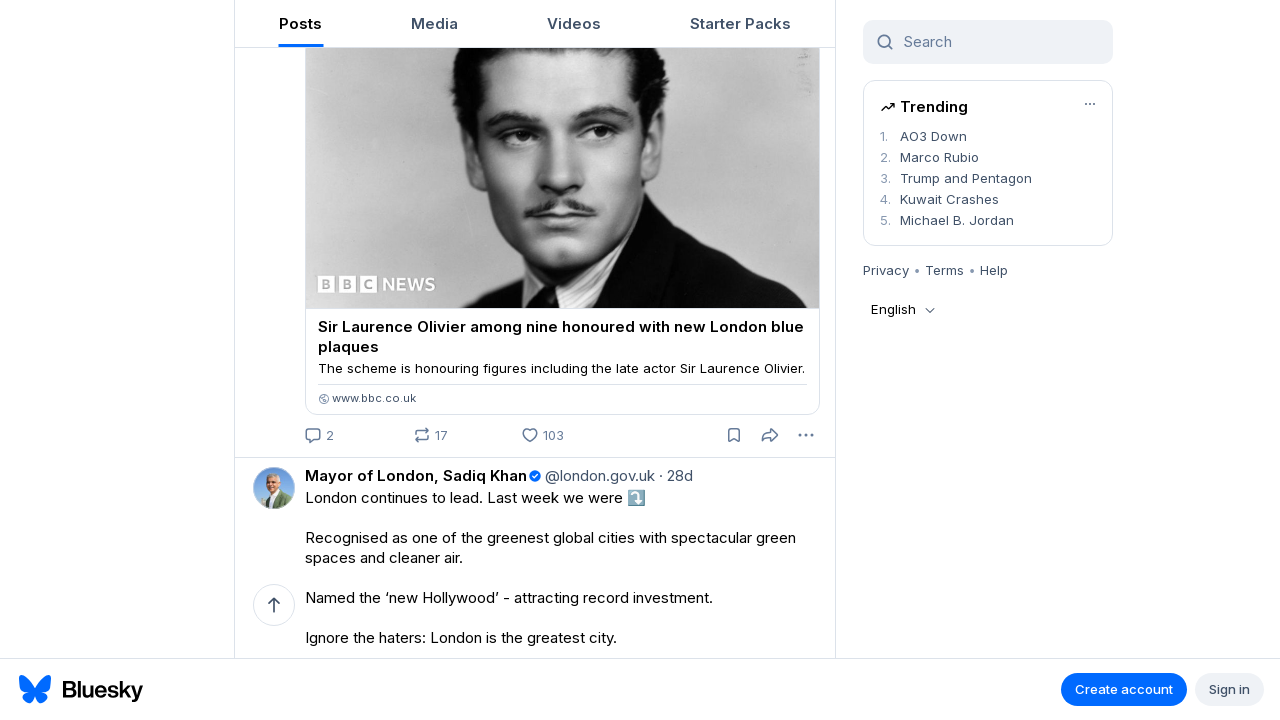

Waited 1 second for new content to load
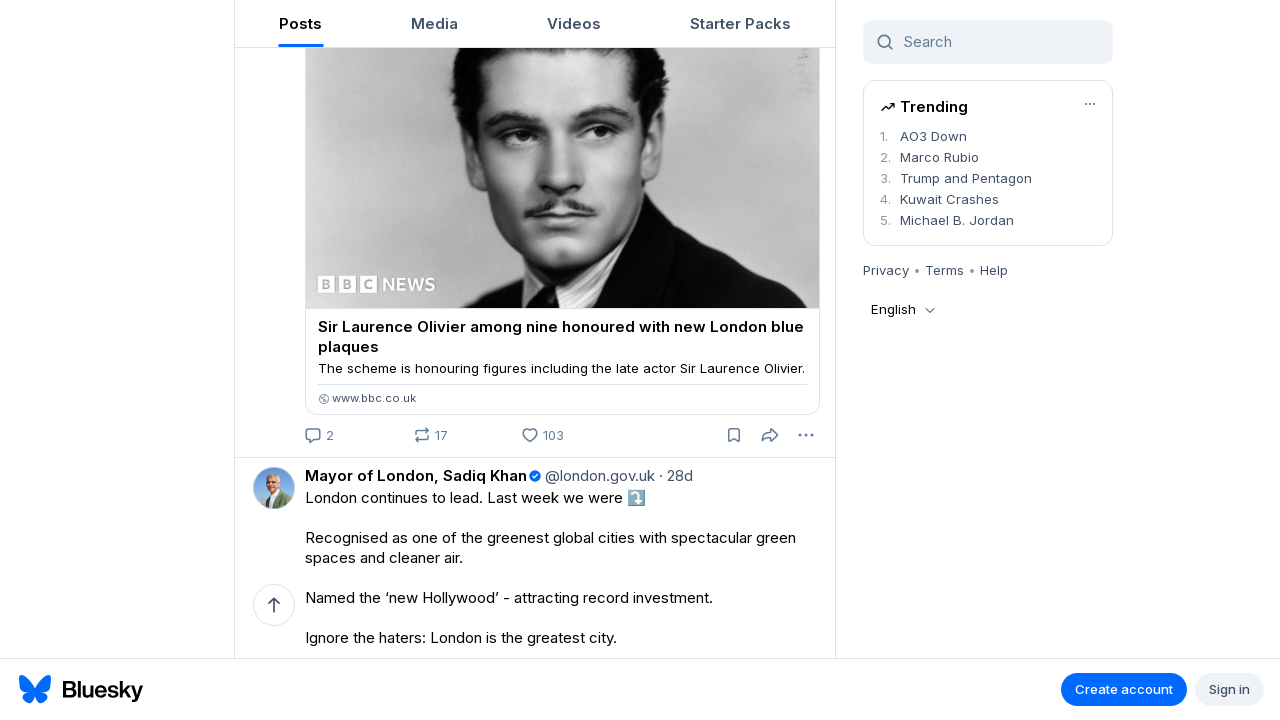

Retrieved updated page height to check for new content
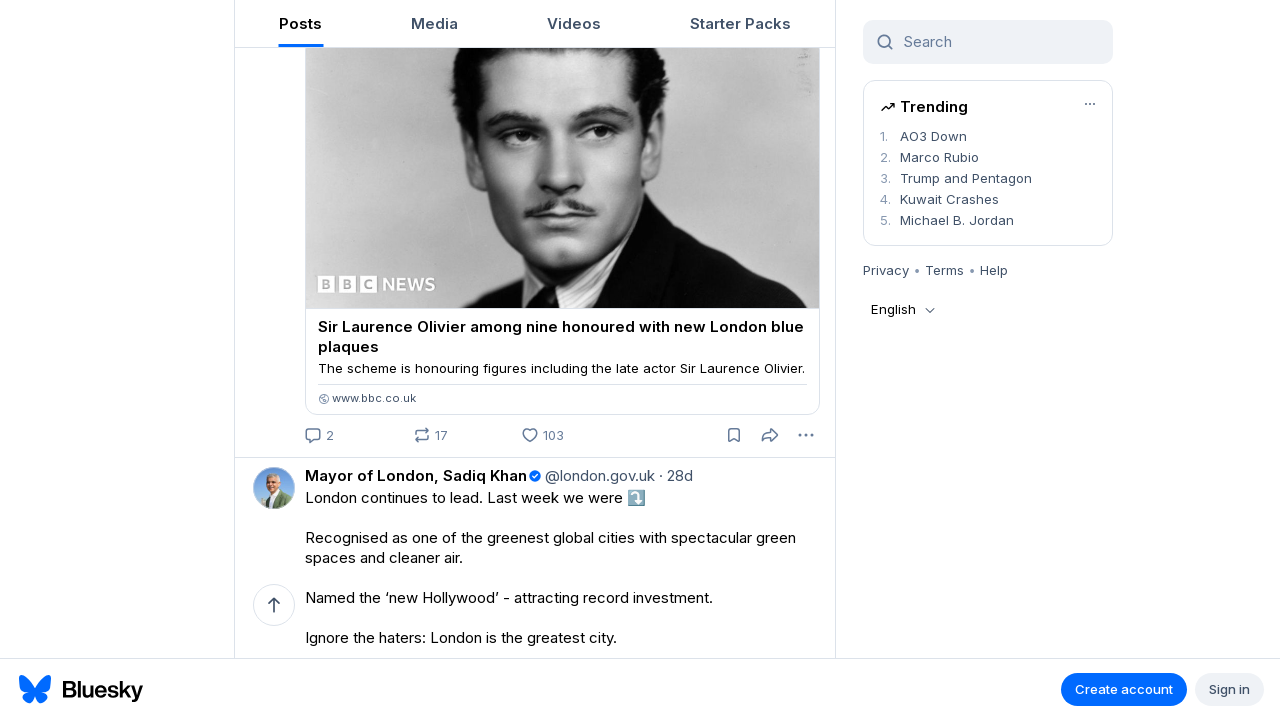

Scrolled to bottom of page to load more posts
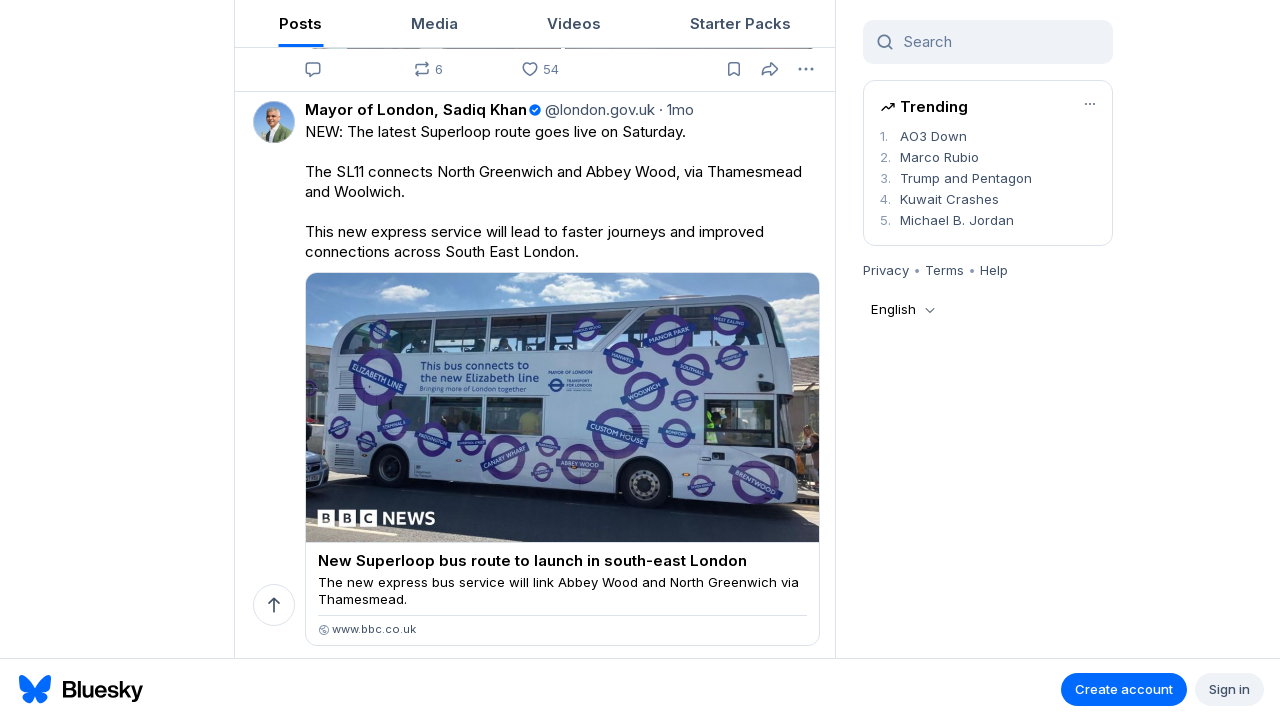

Waited 1 second for new content to load
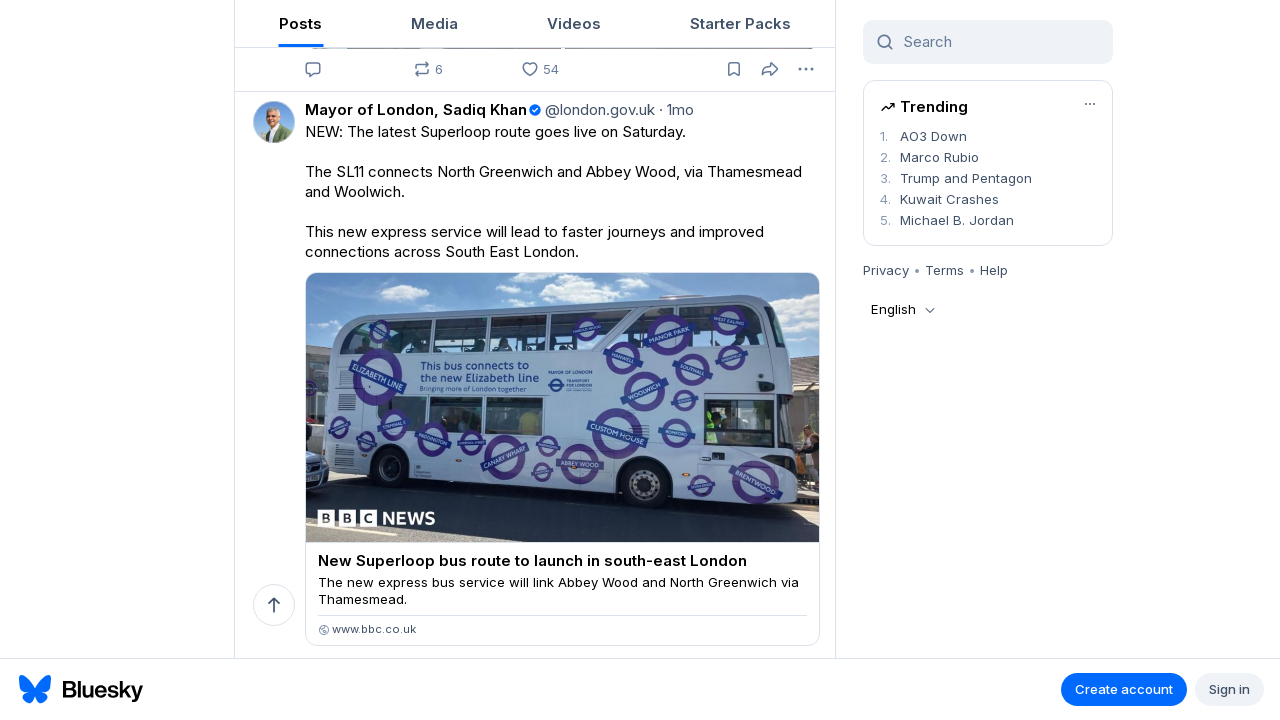

Retrieved updated page height to check for new content
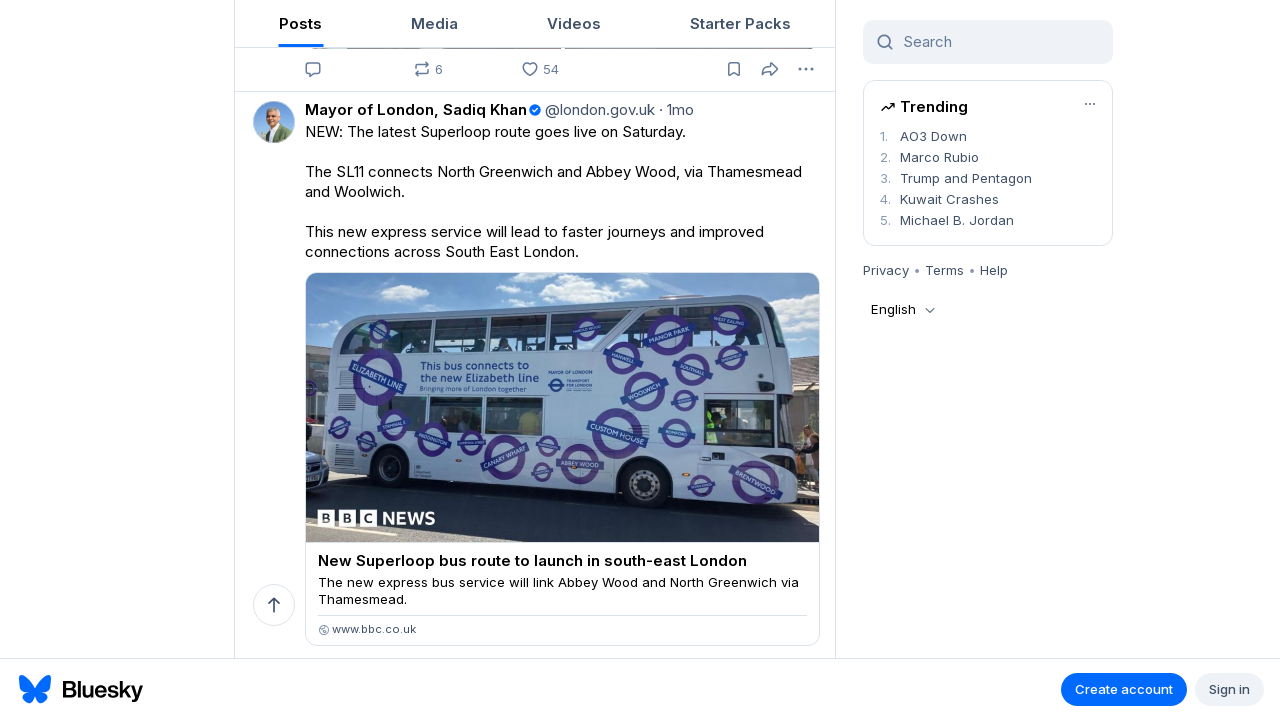

Verified posts feed container is still visible
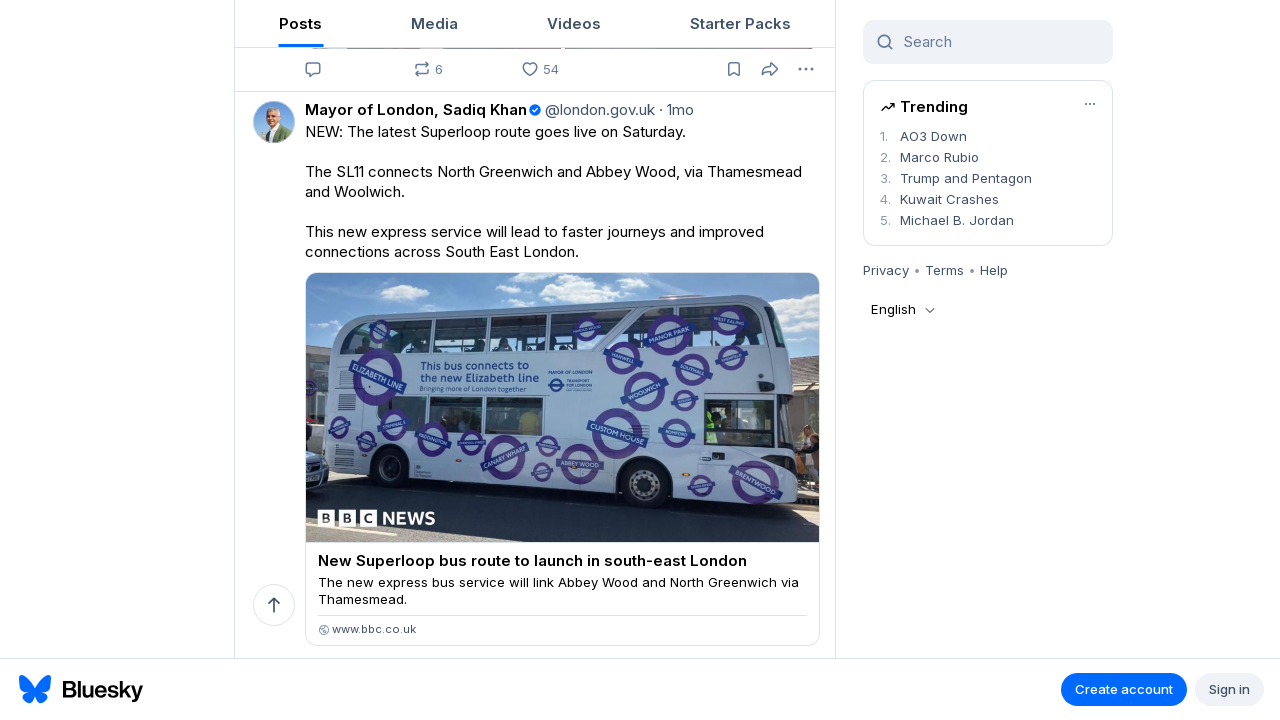

Located post containers from london.gov.uk profile
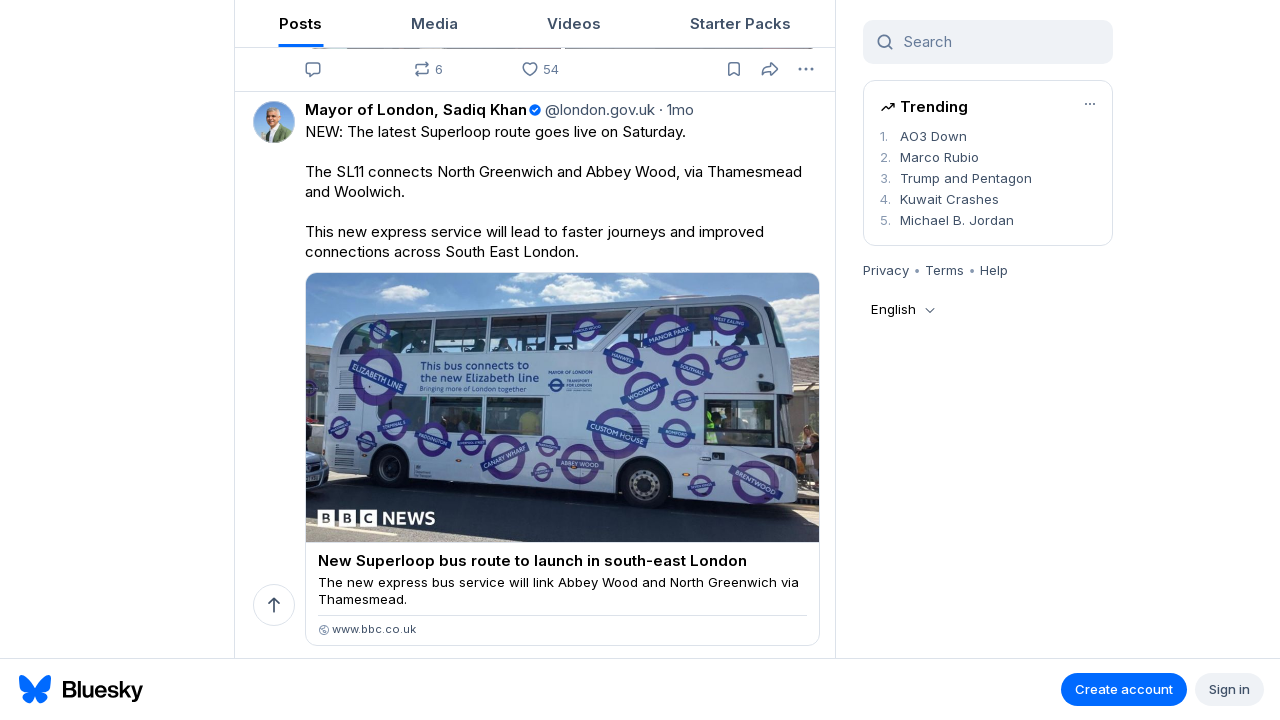

First post container confirmed to be present and ready
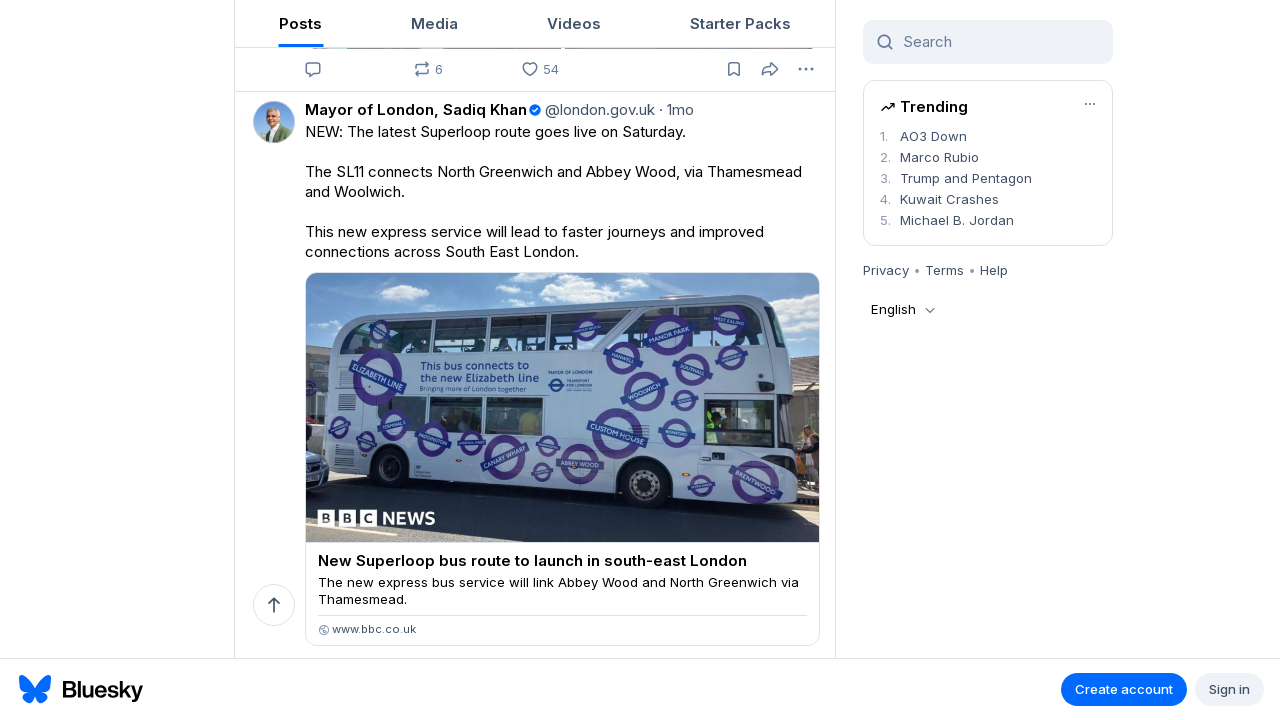

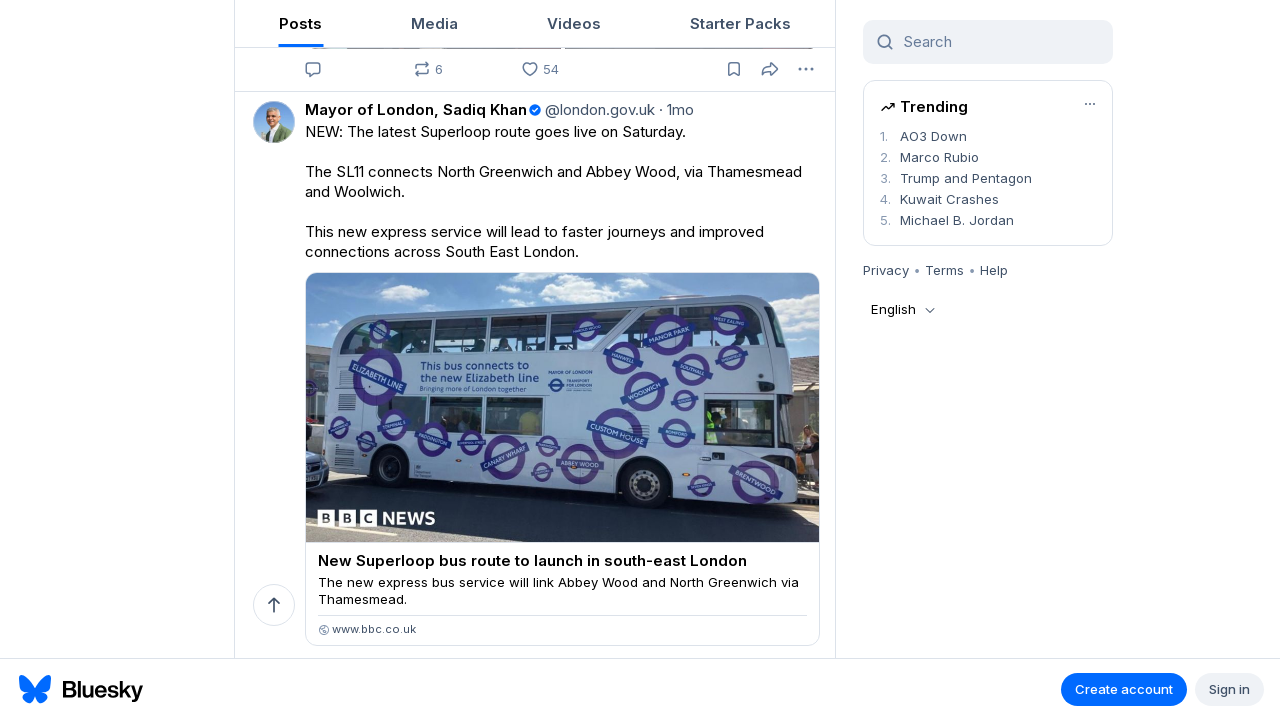